Tests adding specific products (Brocolli, Cauliflower, Beetroot) to a shopping cart on an e-commerce practice site by iterating through product listings and clicking add buttons for matching items

Starting URL: https://rahulshettyacademy.com/seleniumPractise/#/

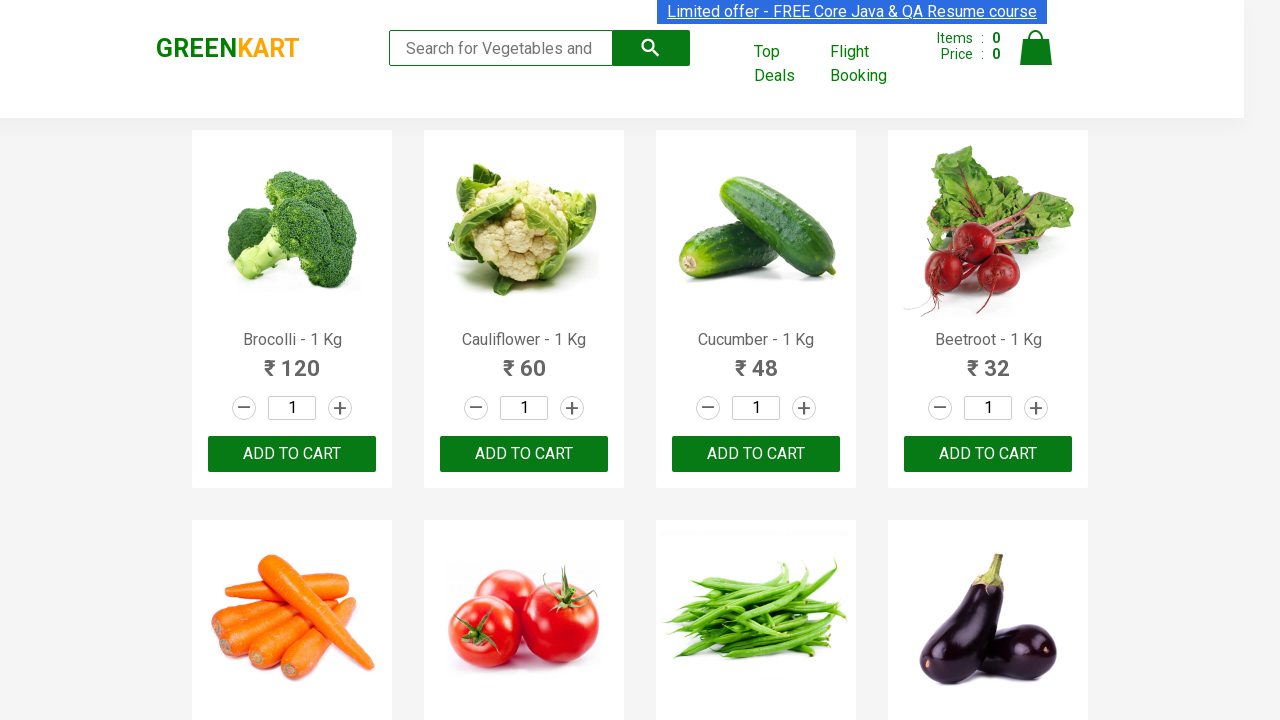

Waited for product list to load with selector 'h4.product-name'
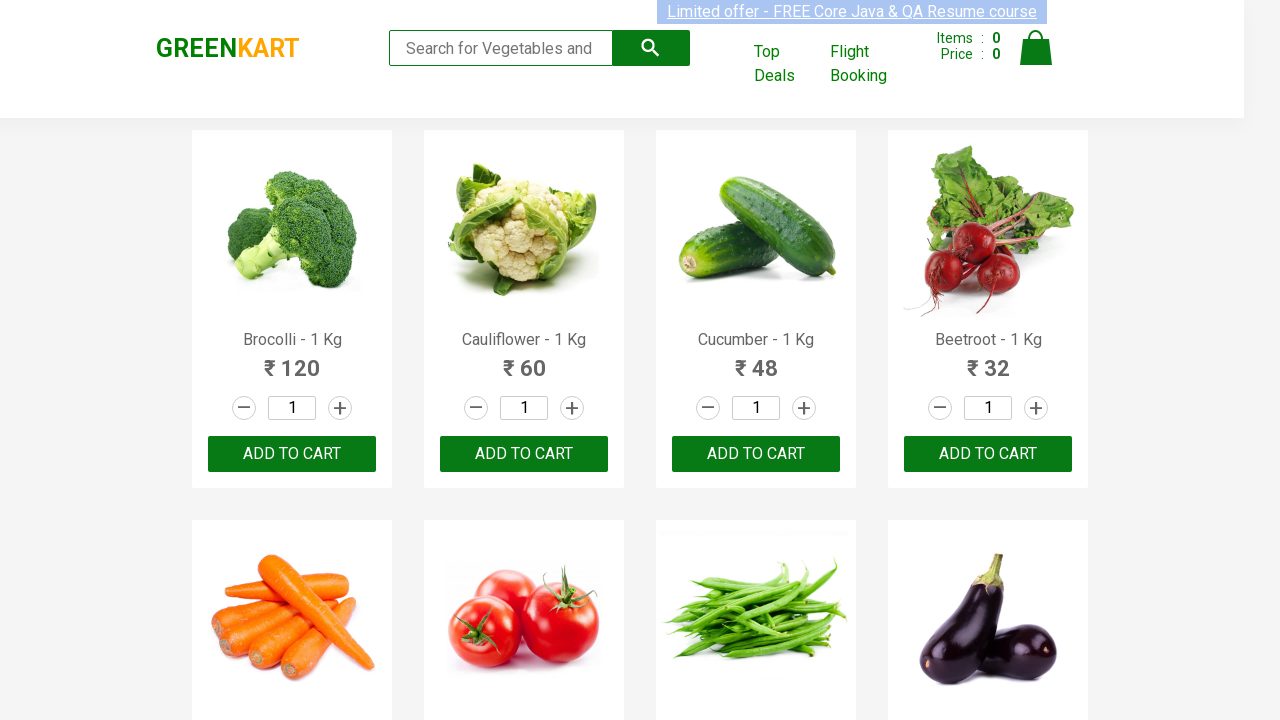

Retrieved all product name elements
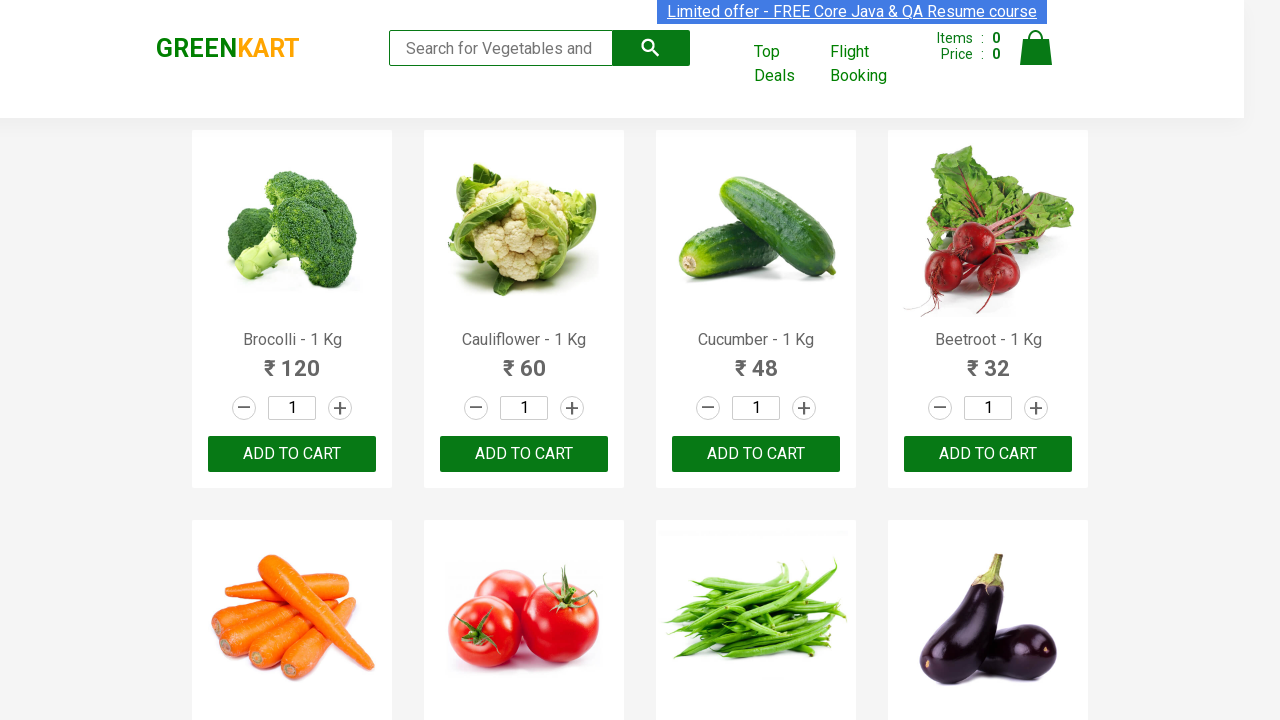

Retrieved all add to cart button elements
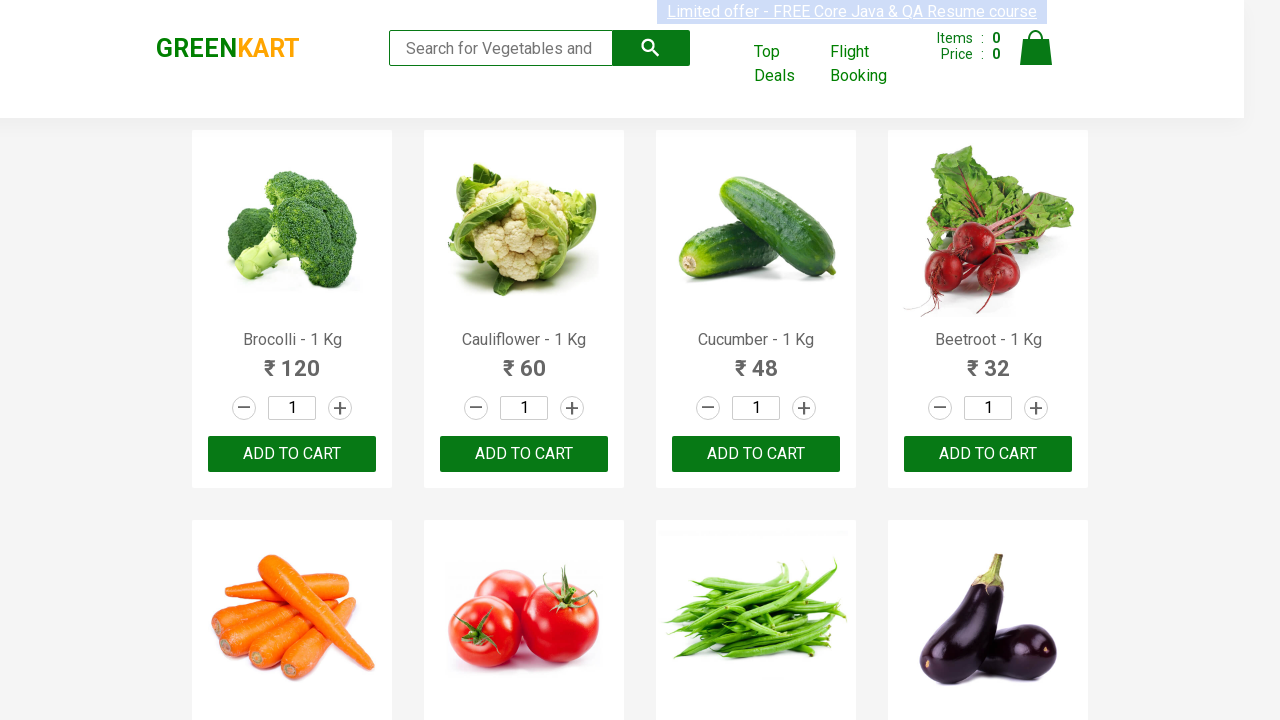

Clicked add to cart button for product 'Brocolli'
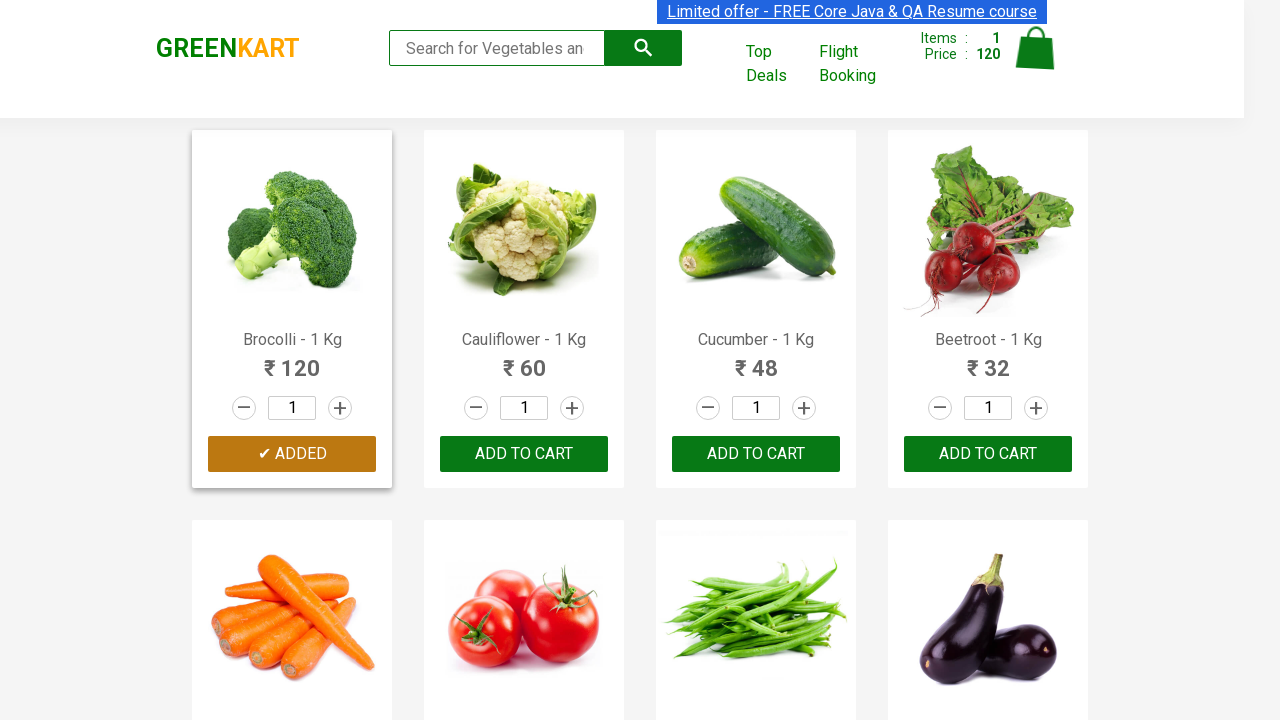

Clicked add to cart button for product 'Cauliflower'
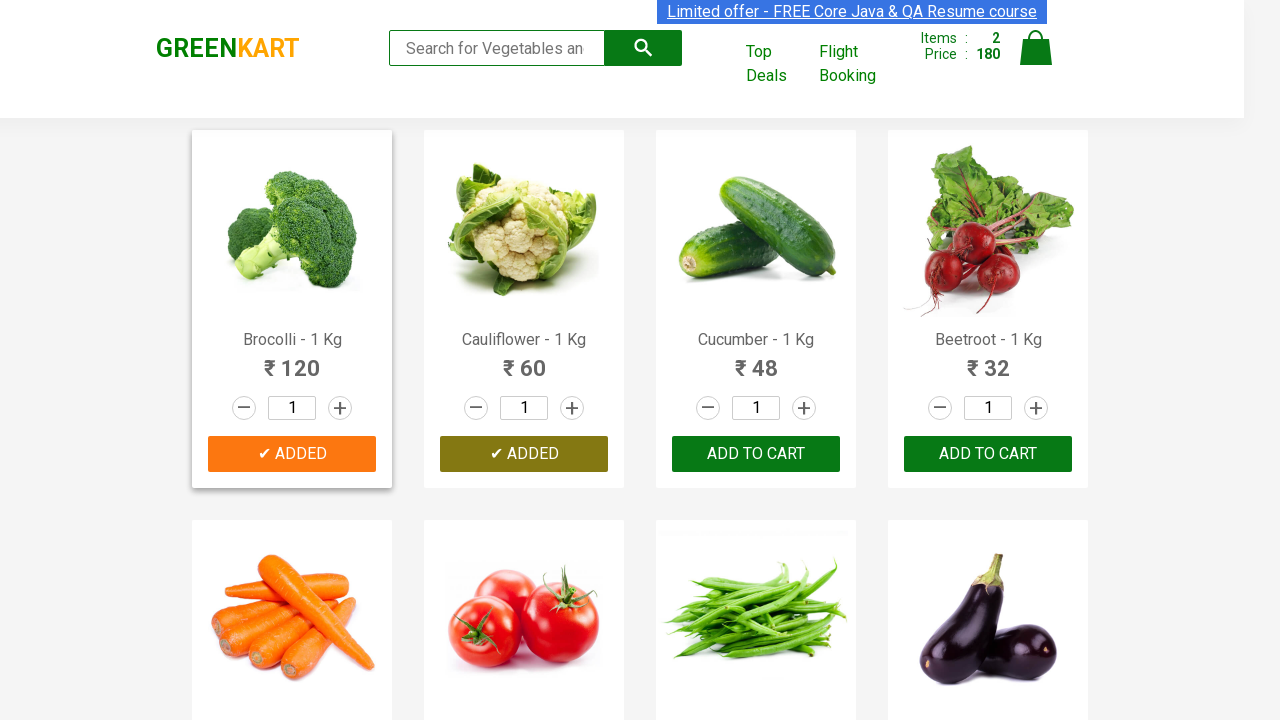

Clicked add to cart button for product 'Beetroot'
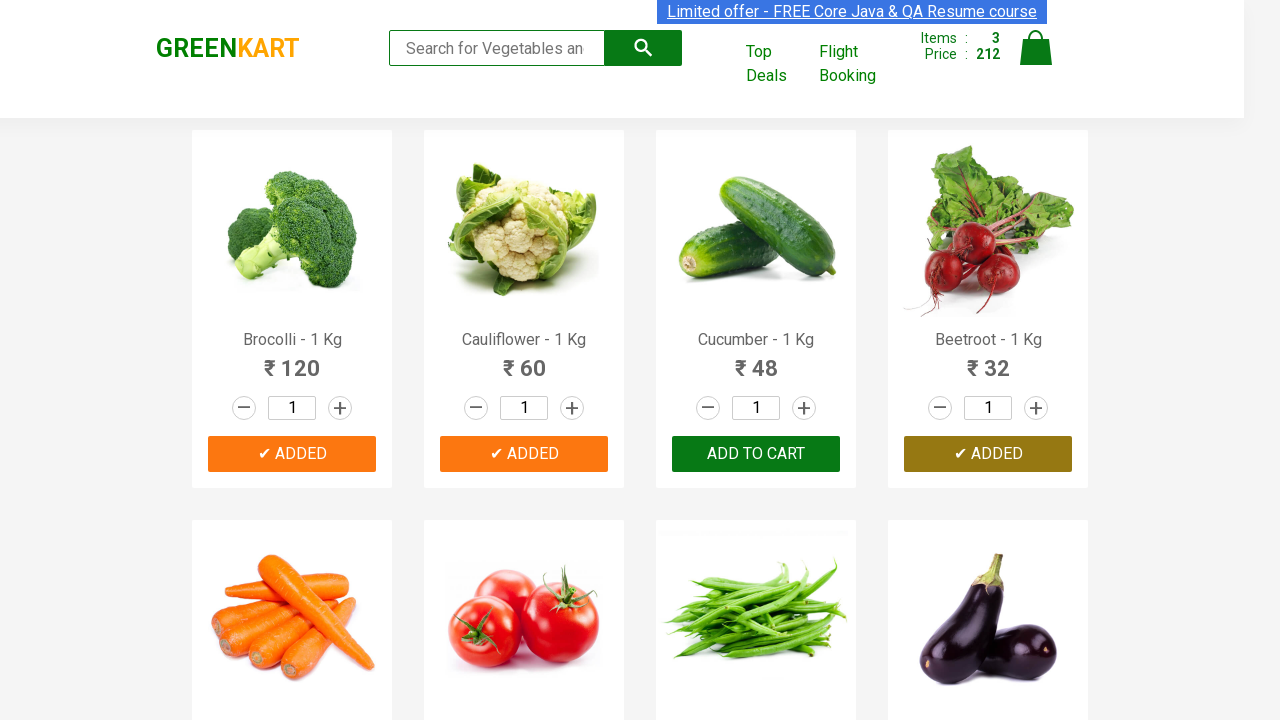

Successfully added all 3 products to cart (Brocolli, Cauliflower, Beetroot)
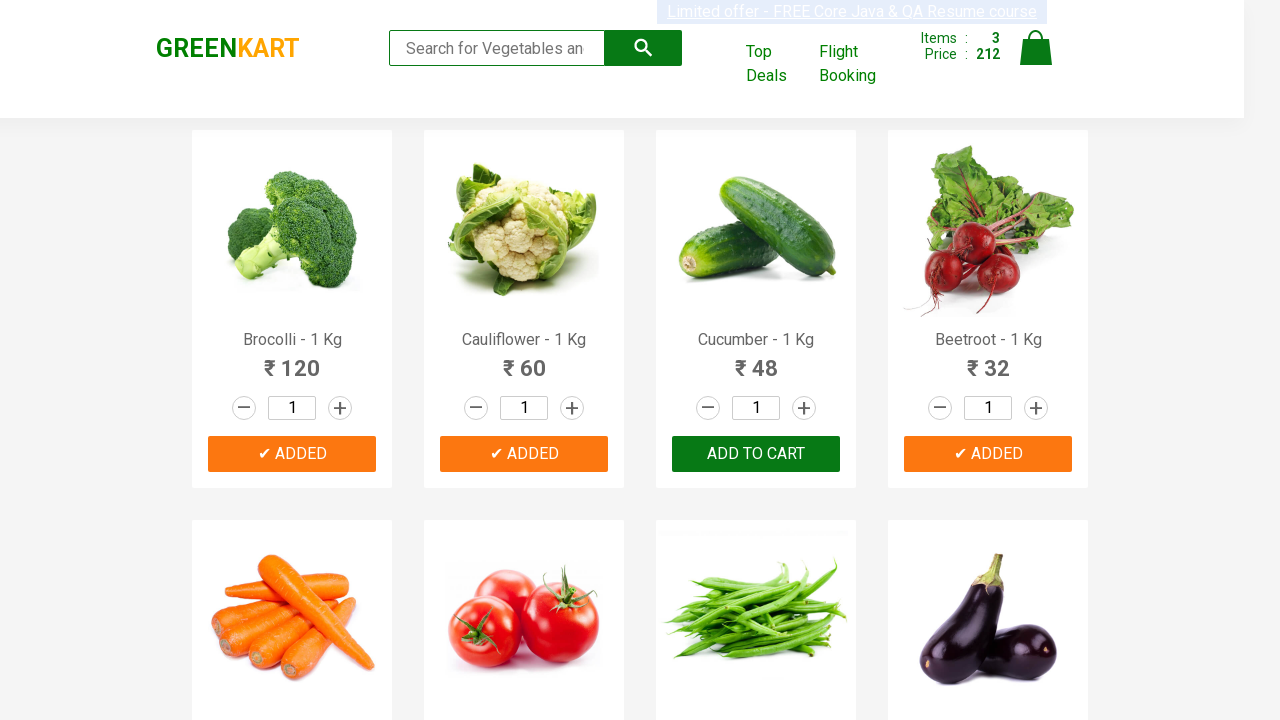

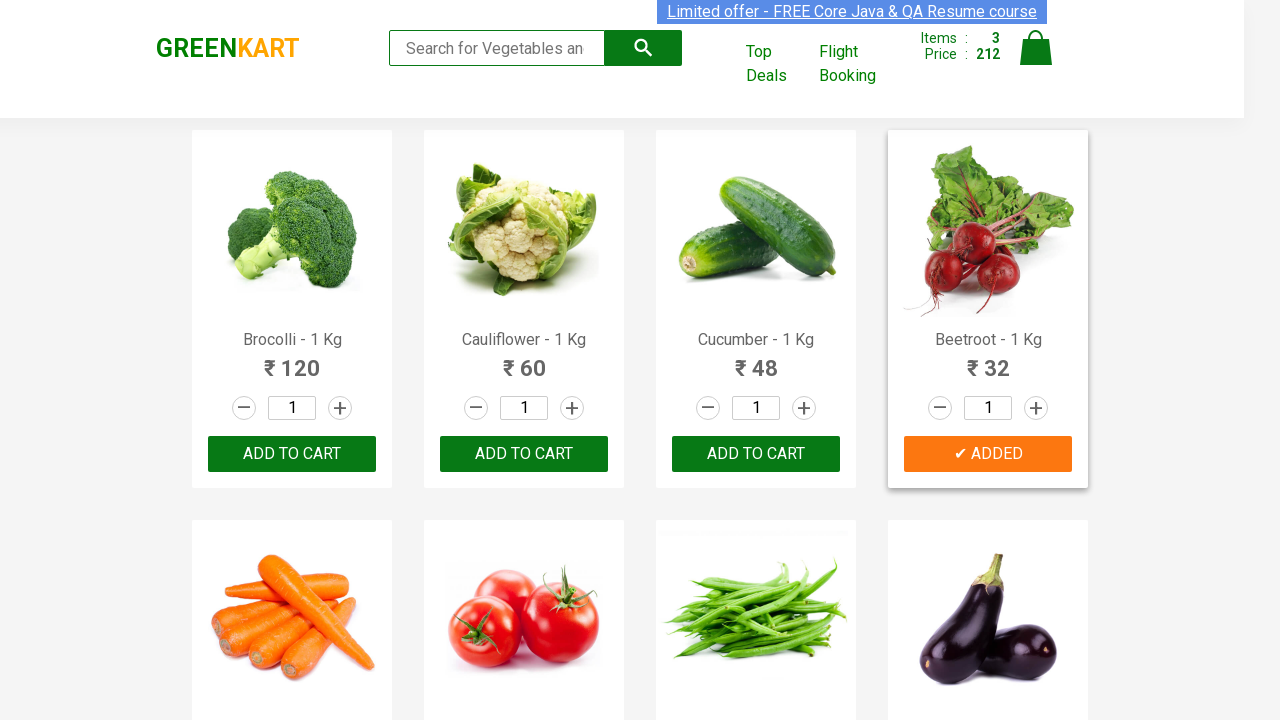